Tests the contact form functionality by navigating from the home page to the contact page, filling out the form with name, email, and message, then submitting and verifying a success message appears.

Starting URL: http://jupiter.cloud.planittesting.com/#/home

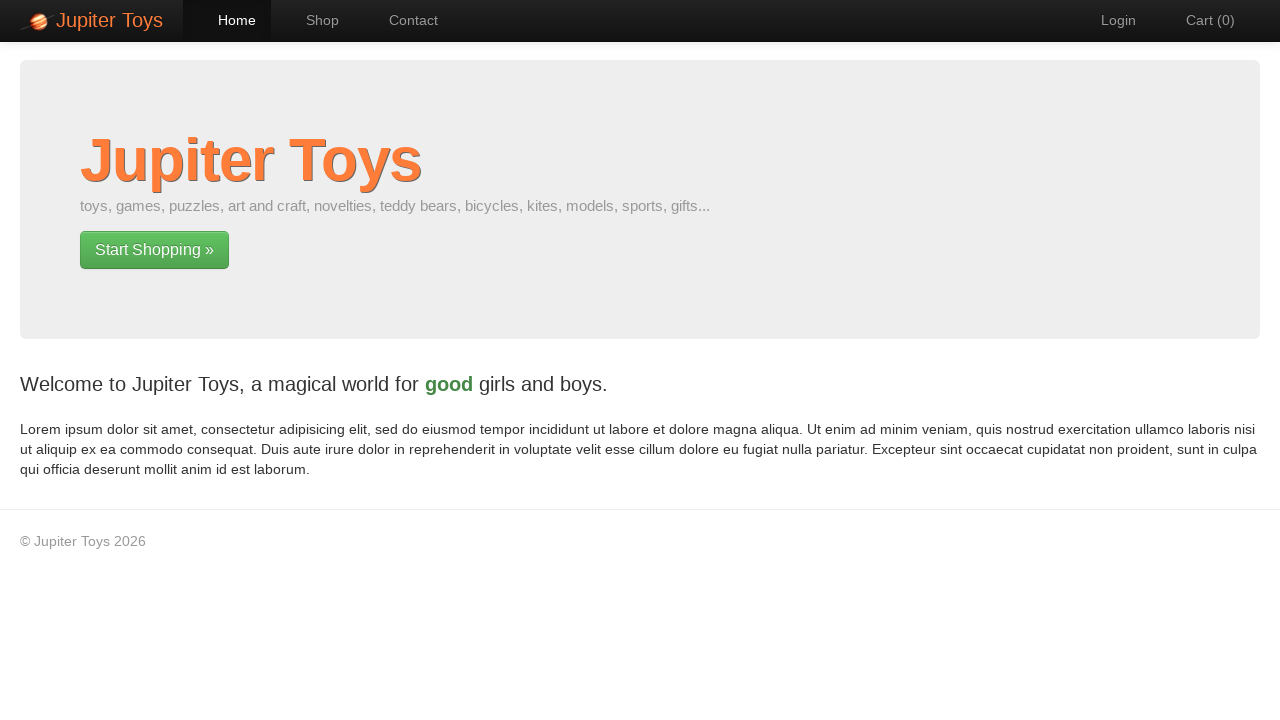

Clicked contact link to navigate to contact page at (404, 20) on a[href='#/contact']
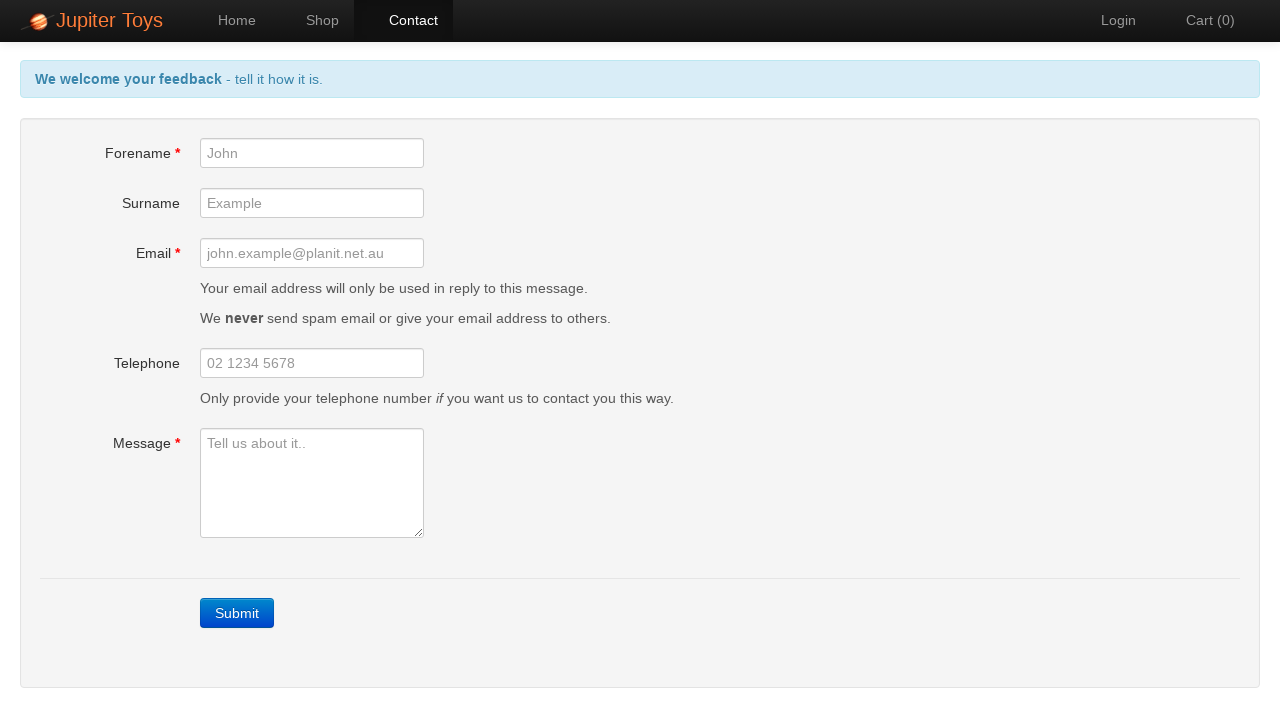

Contact page loaded and forename input field is visible
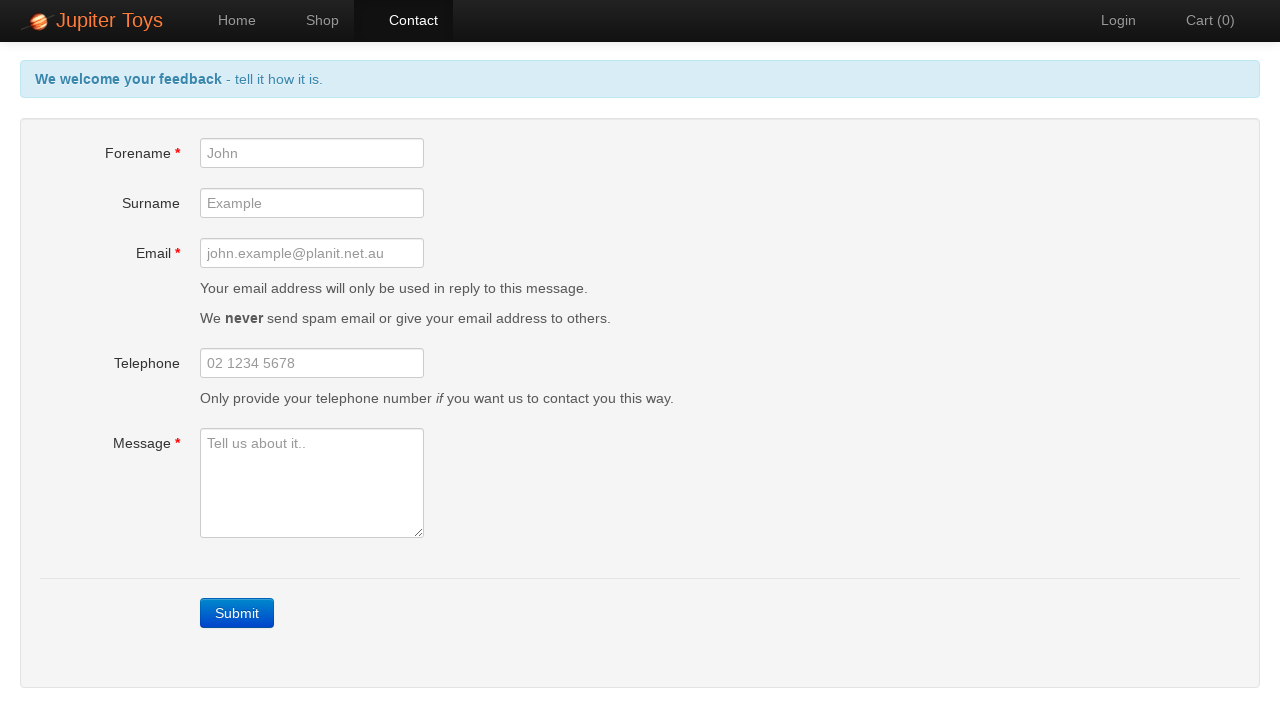

Filled forename field with 'Santhosh' on #forename
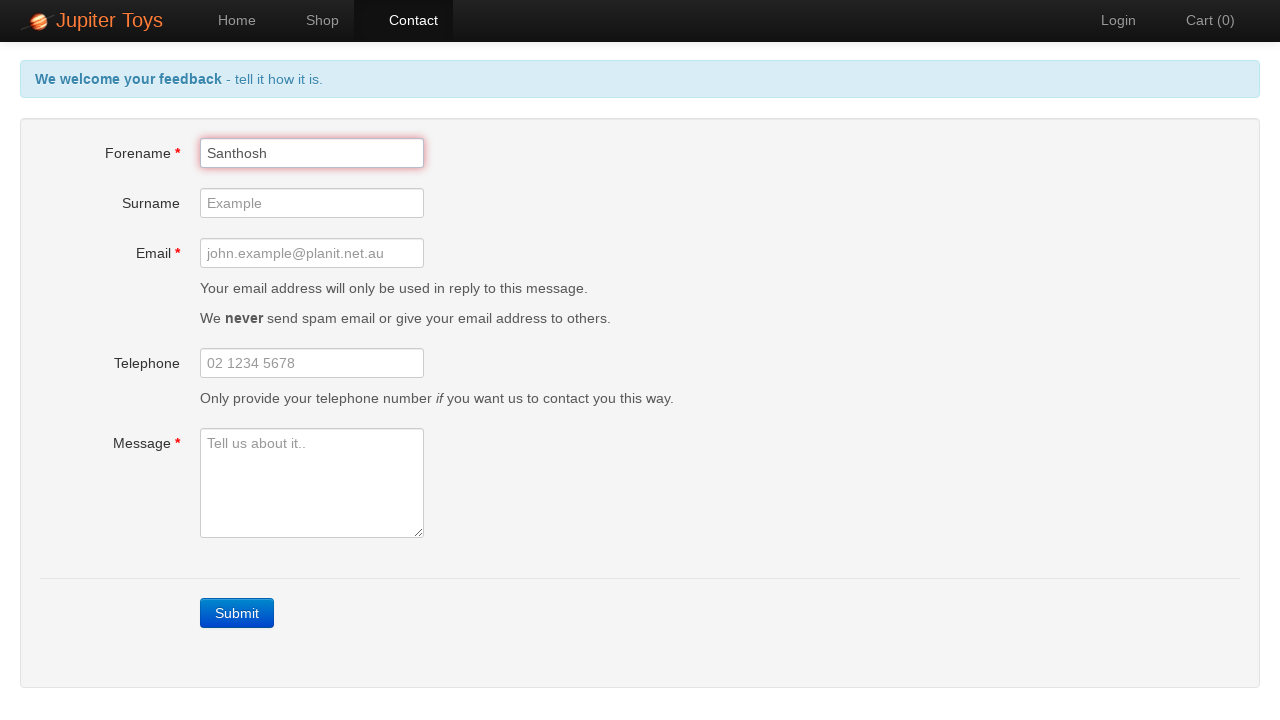

Filled email field with 'santhoship@yahoo.com' on #email
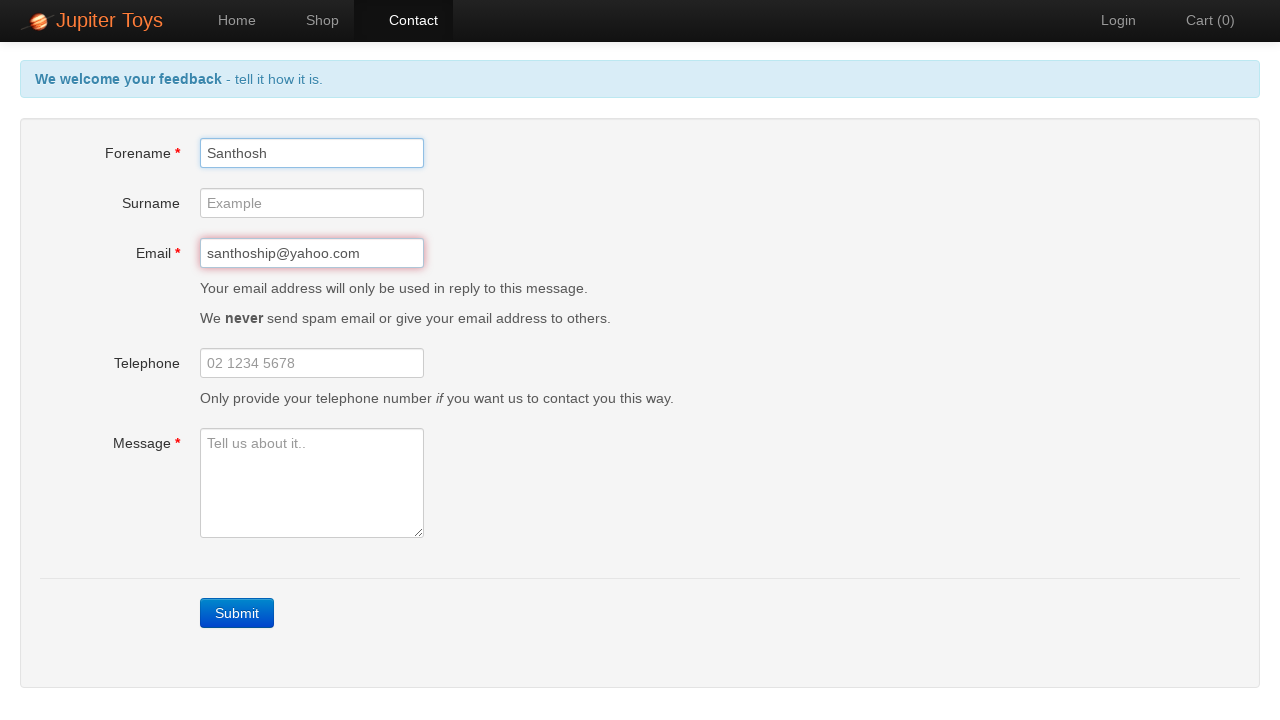

Filled message field with 'Another Test Message' on #message
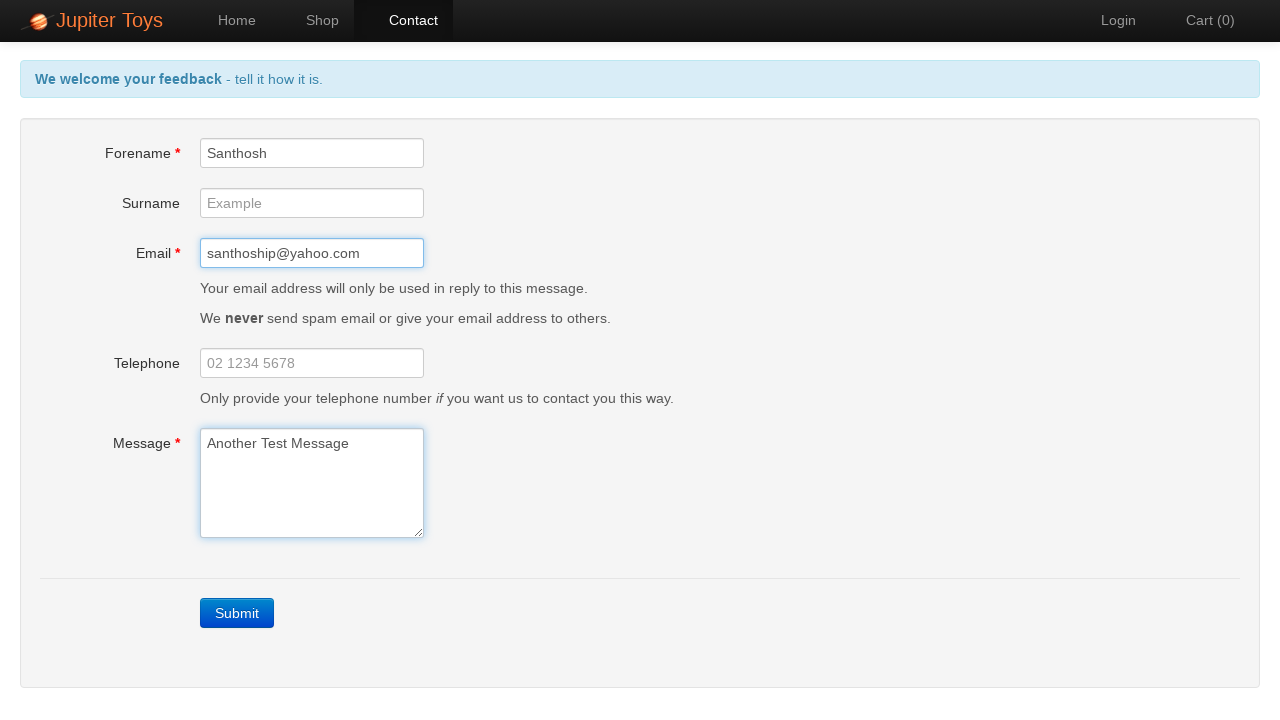

Clicked submit button to submit contact form at (237, 613) on a.btn-contact
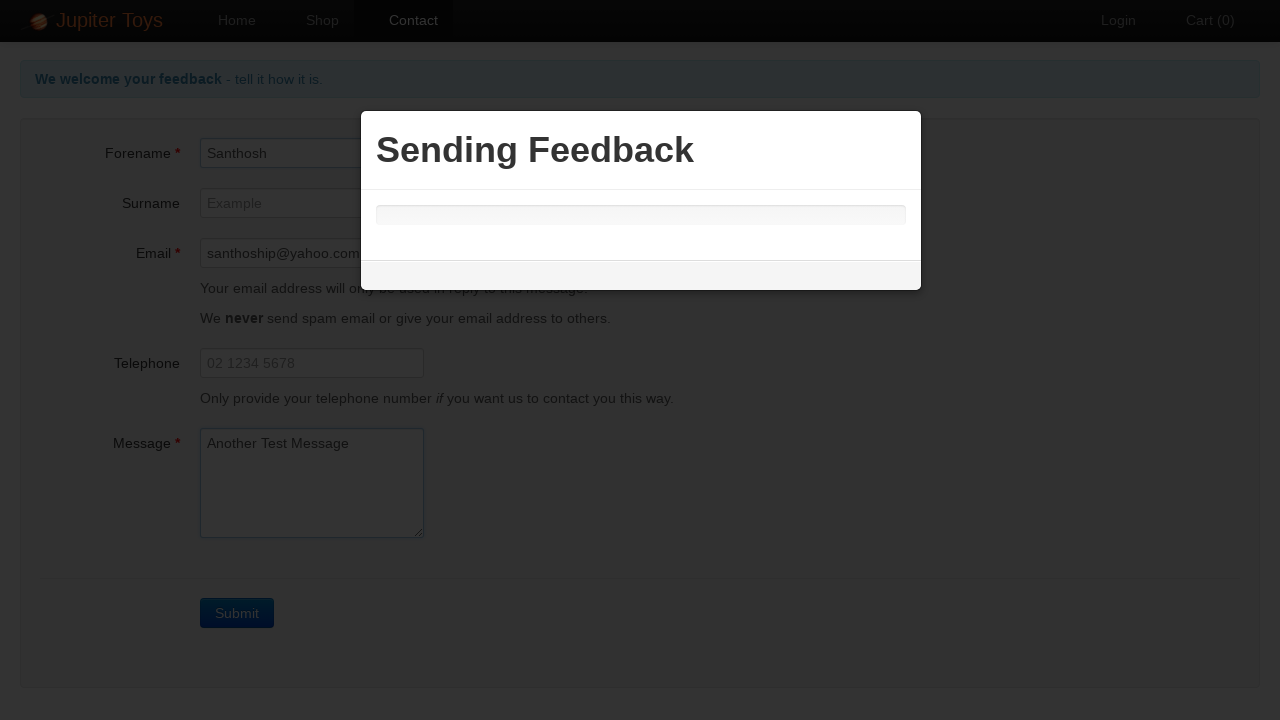

Success message appeared confirming form submission
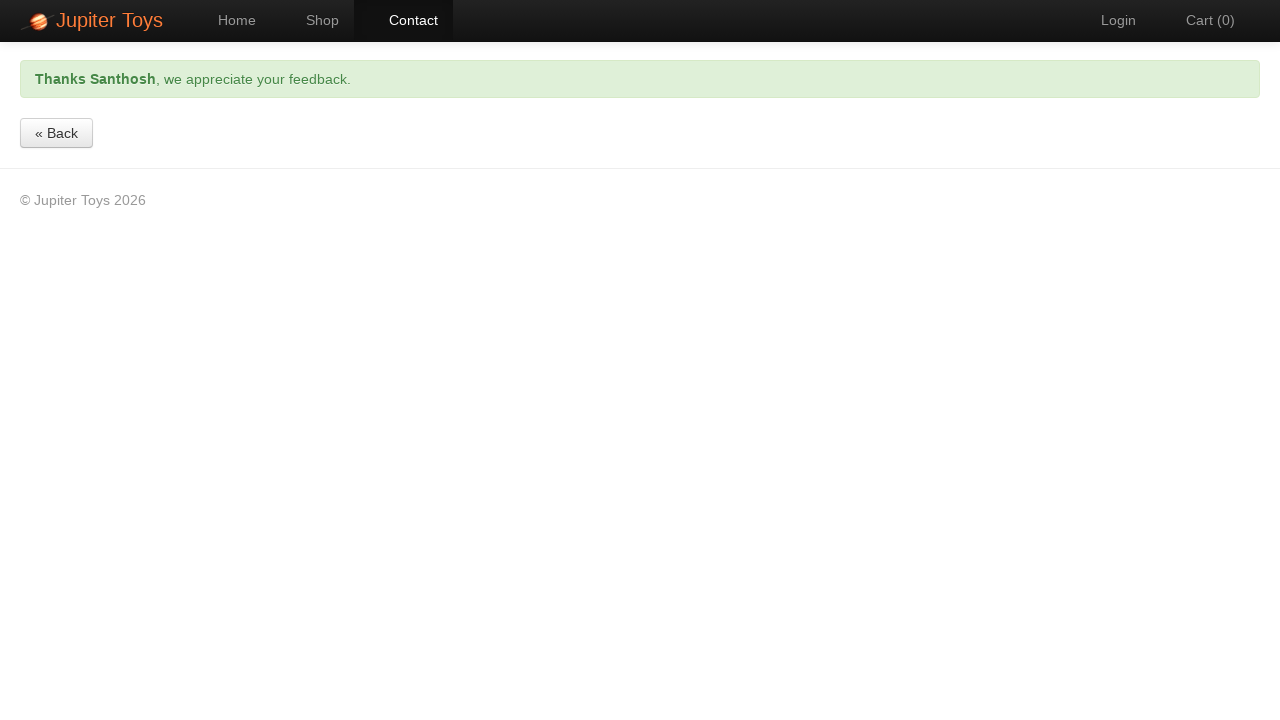

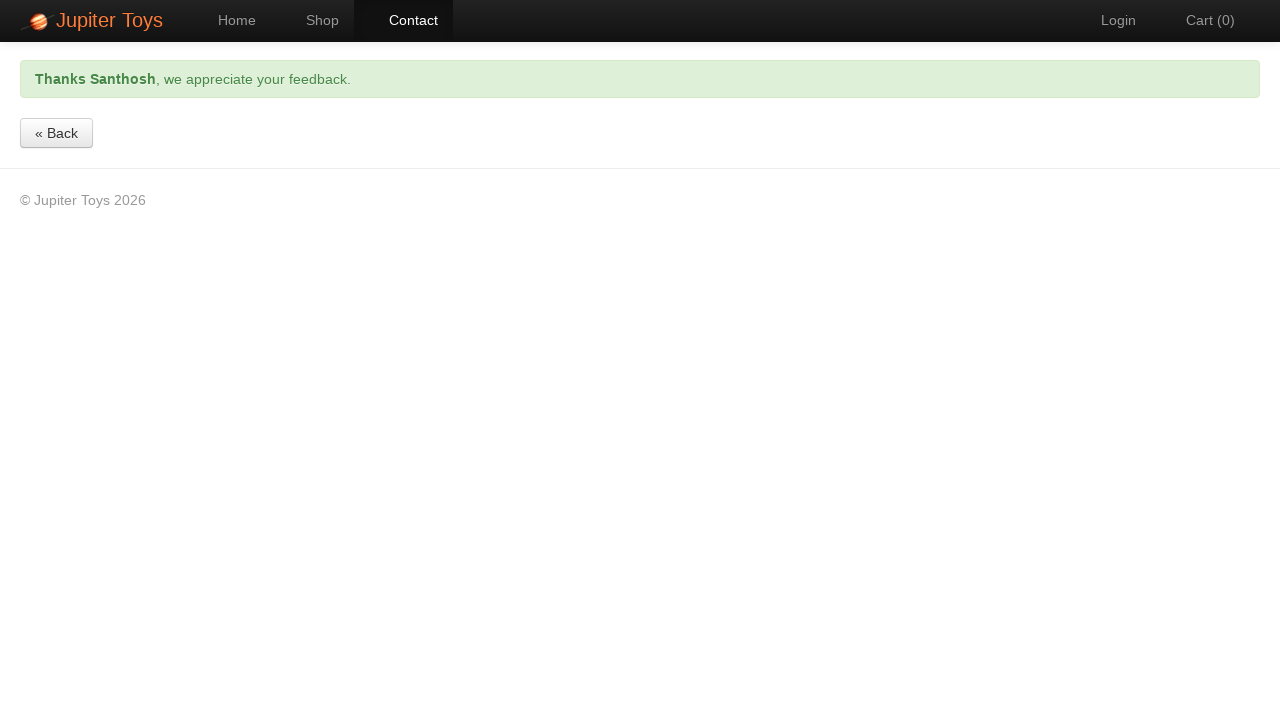